Navigates to Fox Sports NBA standings page and verifies that both conference standings tables are present on the page

Starting URL: https://www.foxsports.com/nba/standings

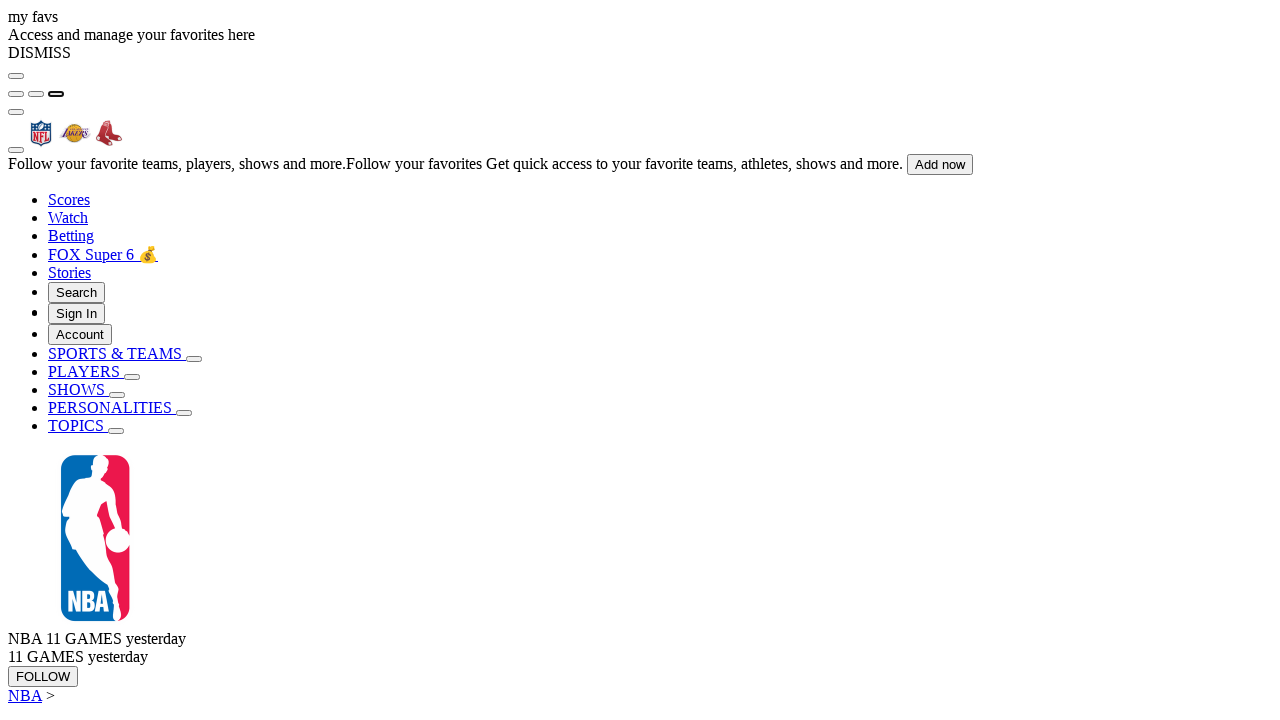

Eastern Conference standings table loaded
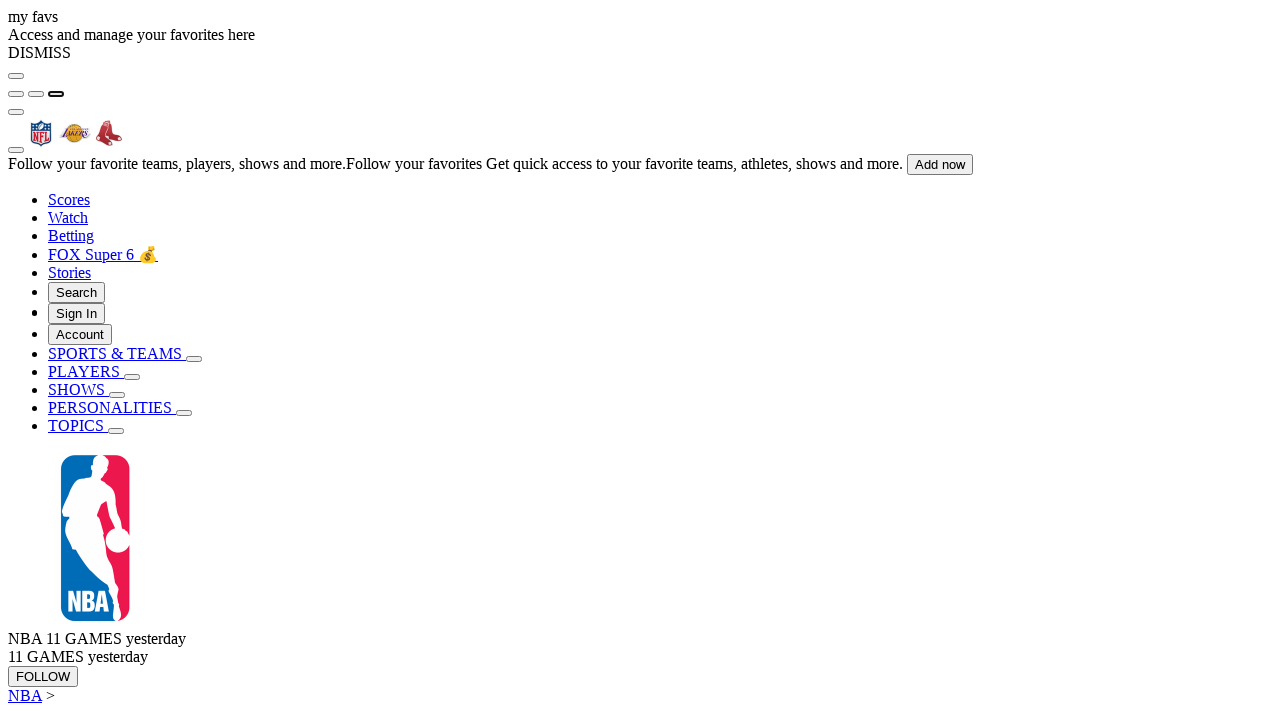

Western Conference standings table loaded
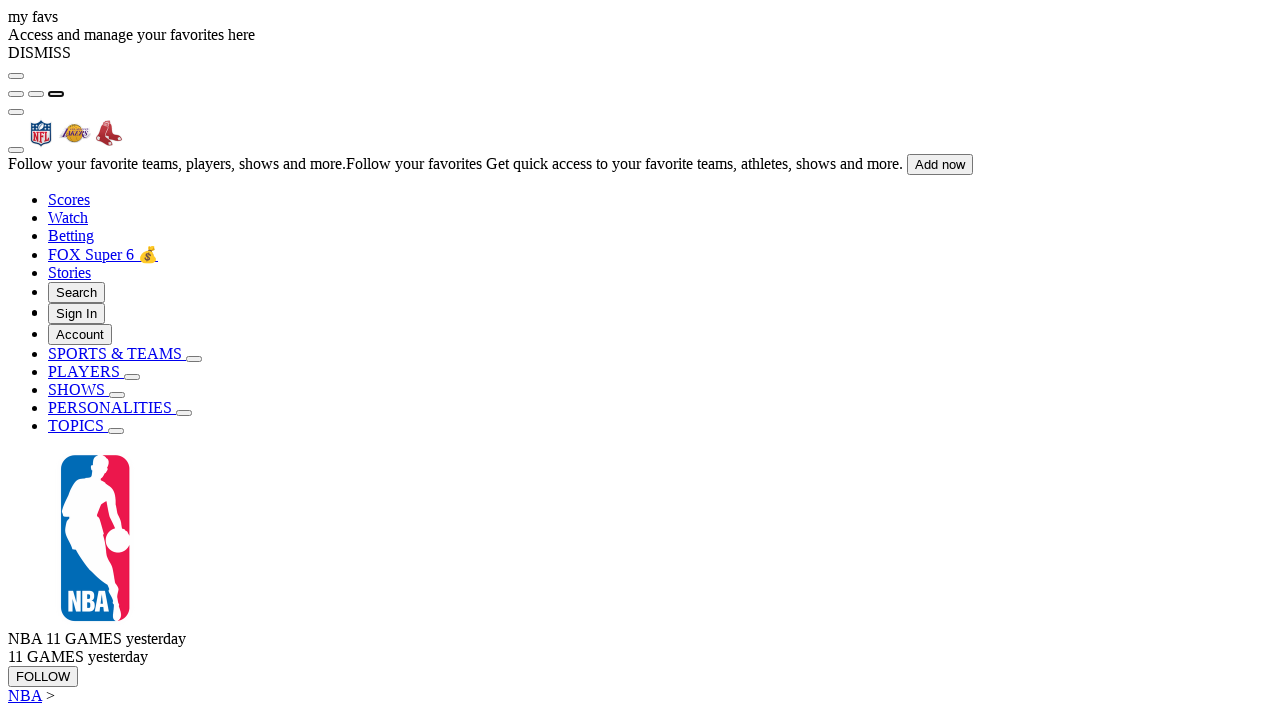

Located Eastern Conference standings table element
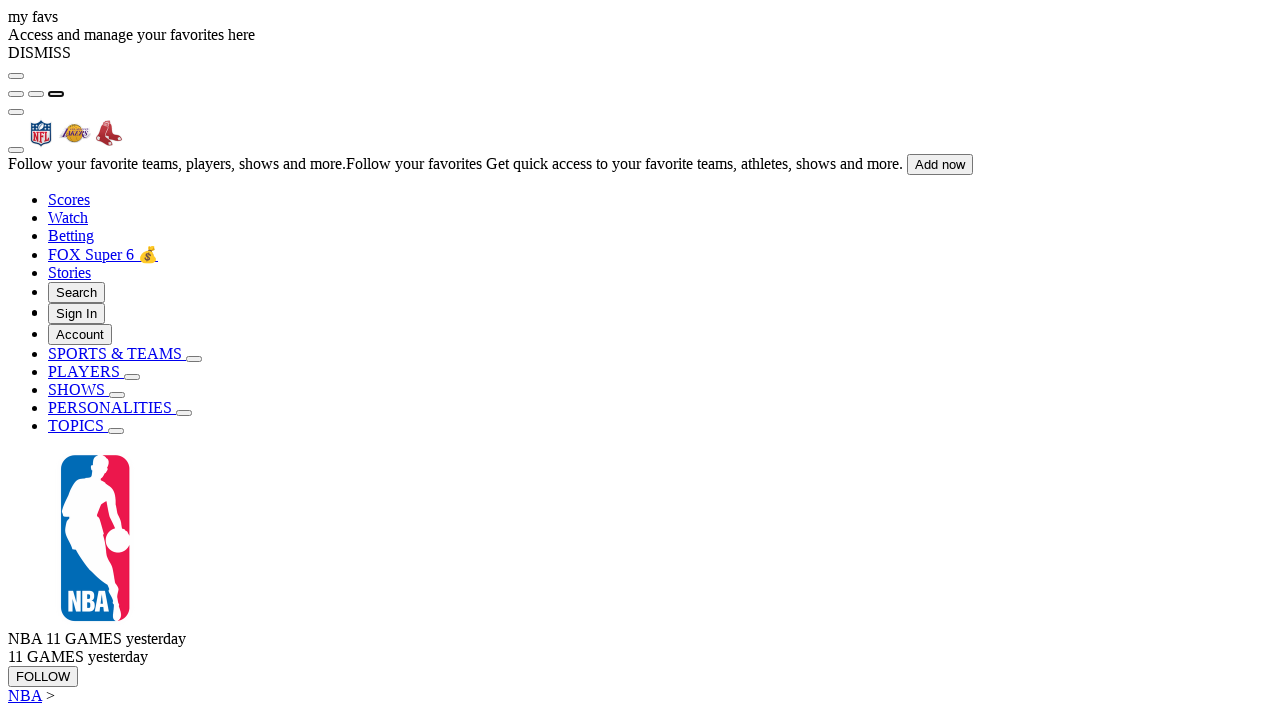

Located Western Conference standings table element
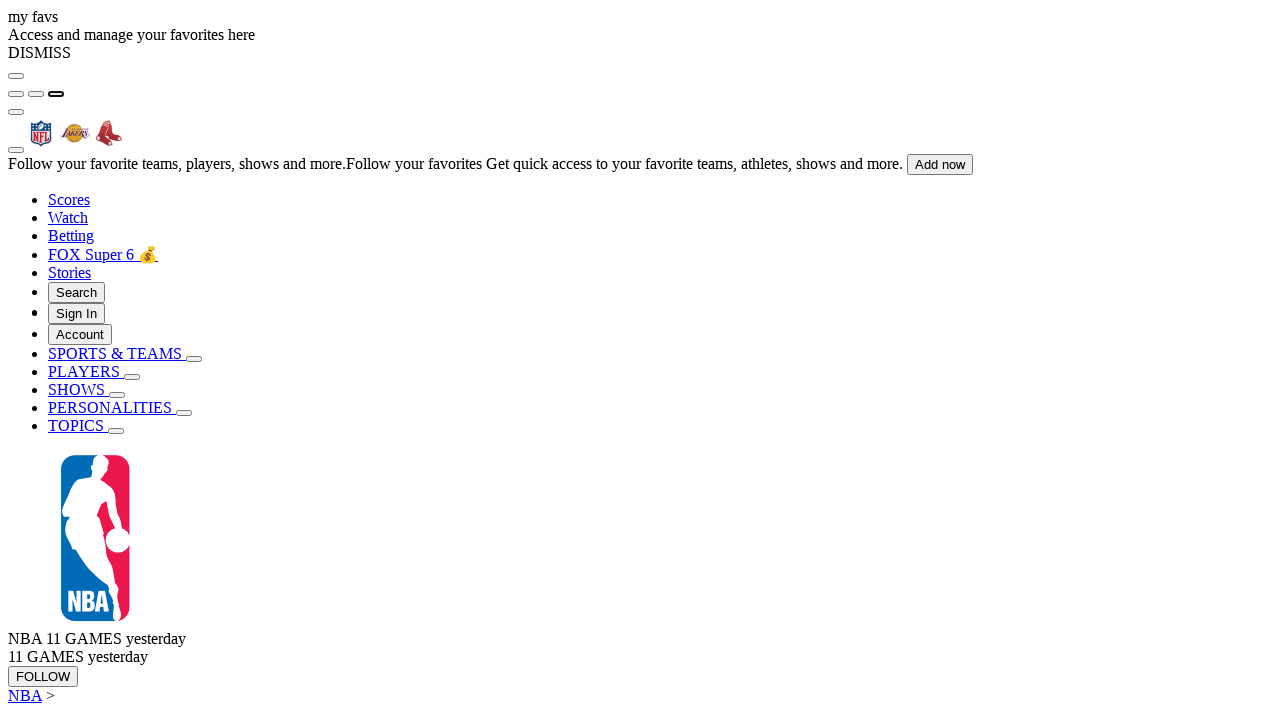

Scrolled Eastern Conference standings table into view
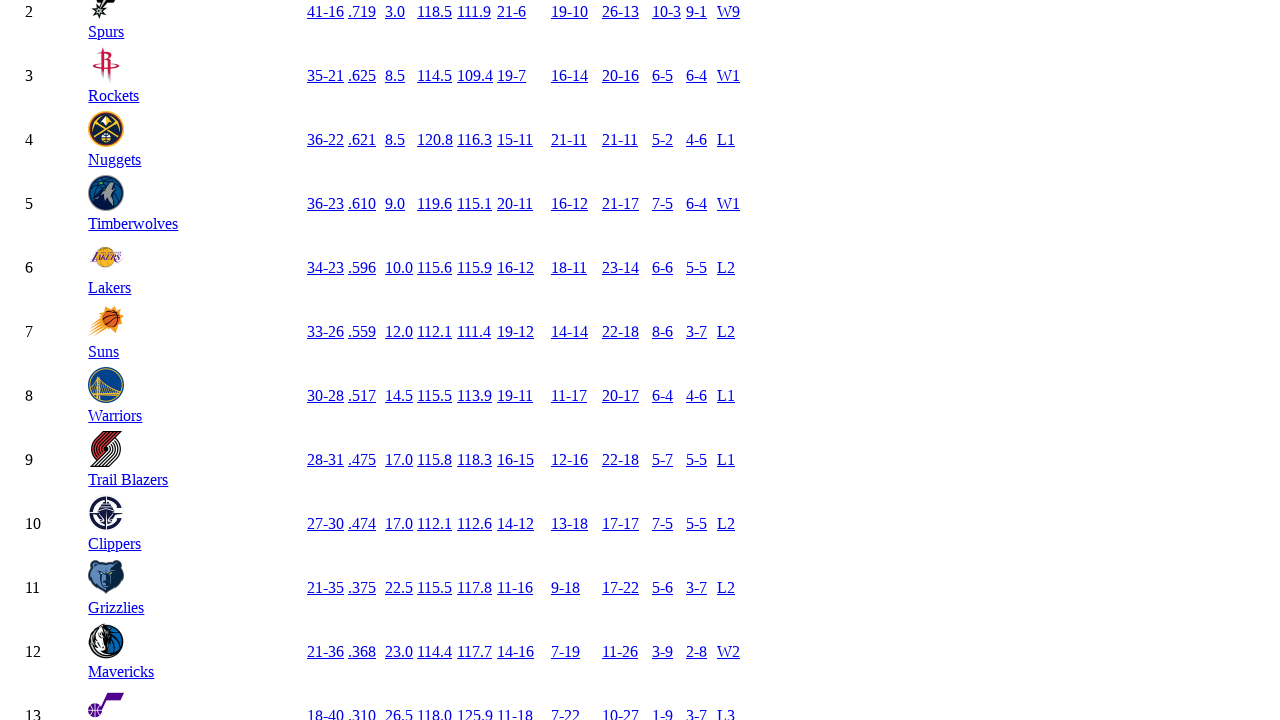

Scrolled Western Conference standings table into view
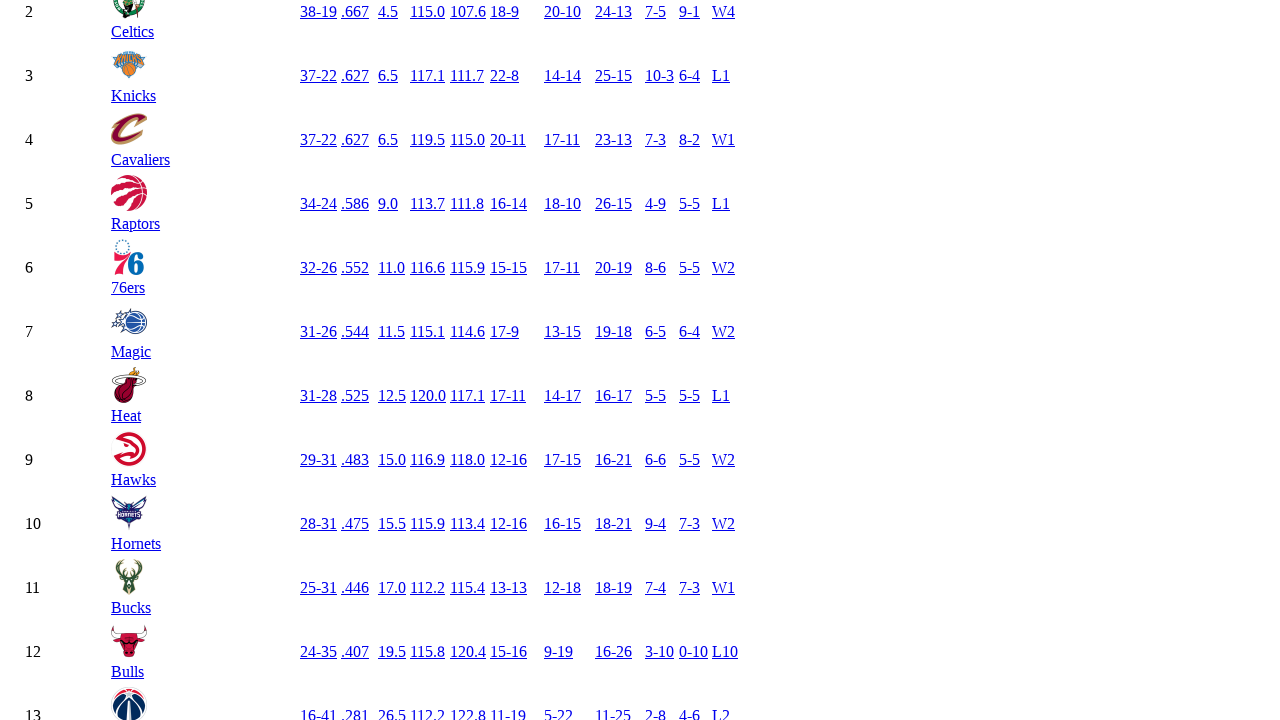

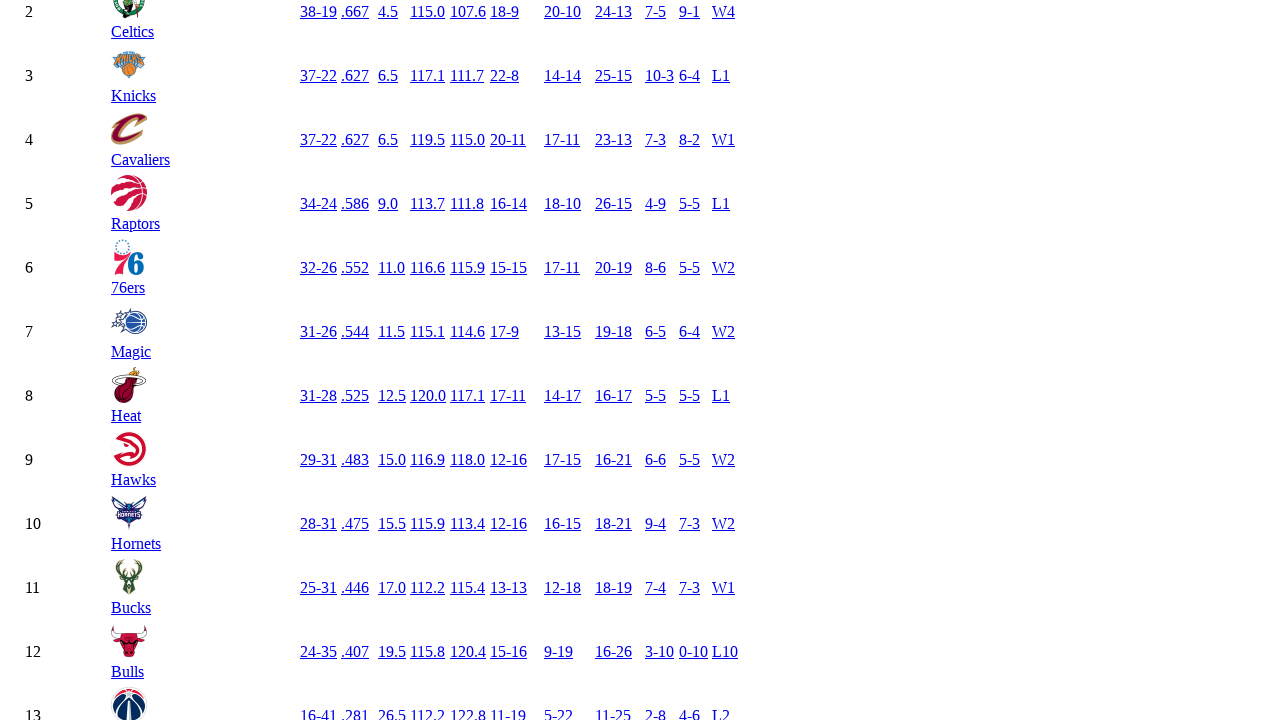